Tests dropdown selections including currency dropdown and passenger count selection on a travel booking form

Starting URL: https://rahulshettyacademy.com/dropdownsPractise/

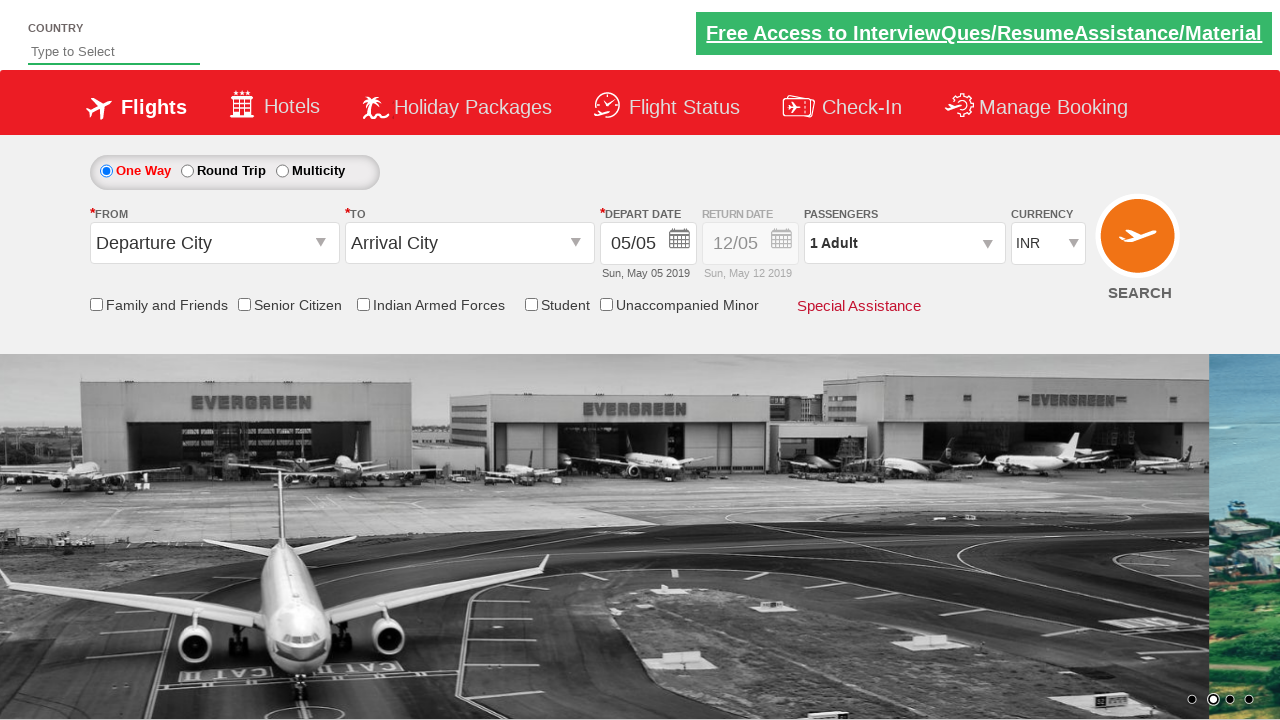

Selected currency dropdown option by index 3 on #ctl00_mainContent_DropDownListCurrency
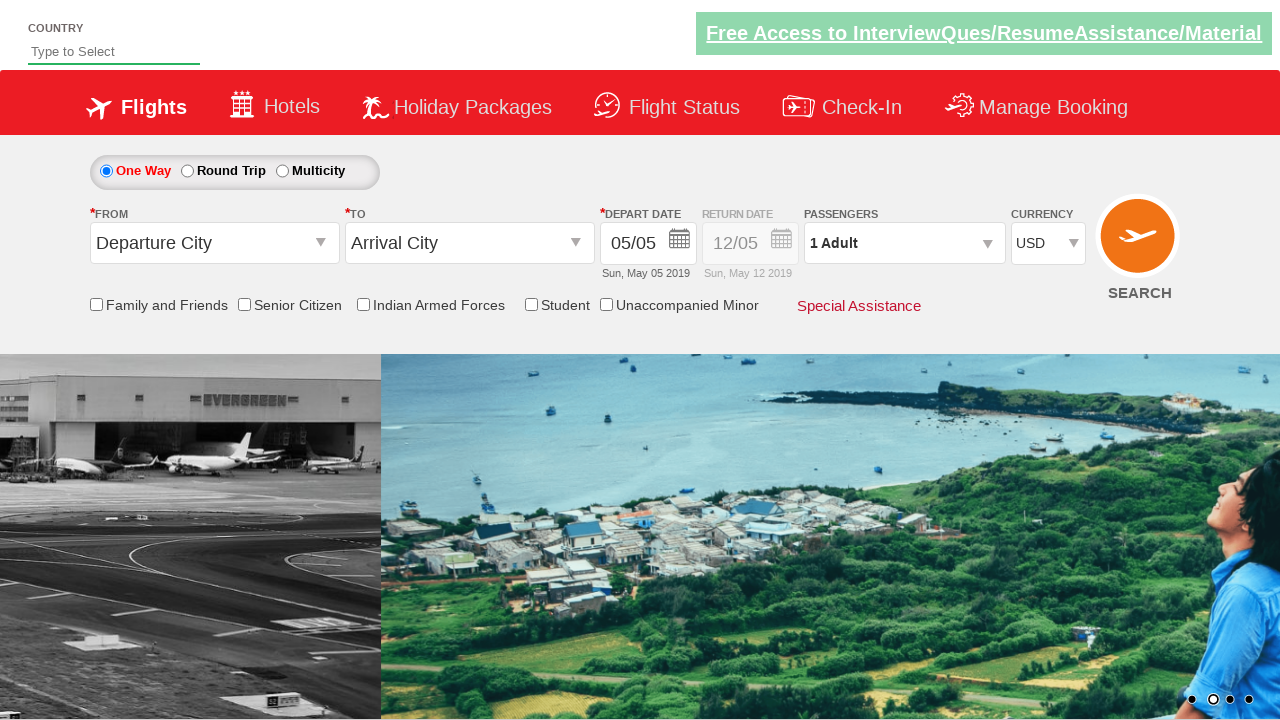

Selected AED from currency dropdown by visible text on #ctl00_mainContent_DropDownListCurrency
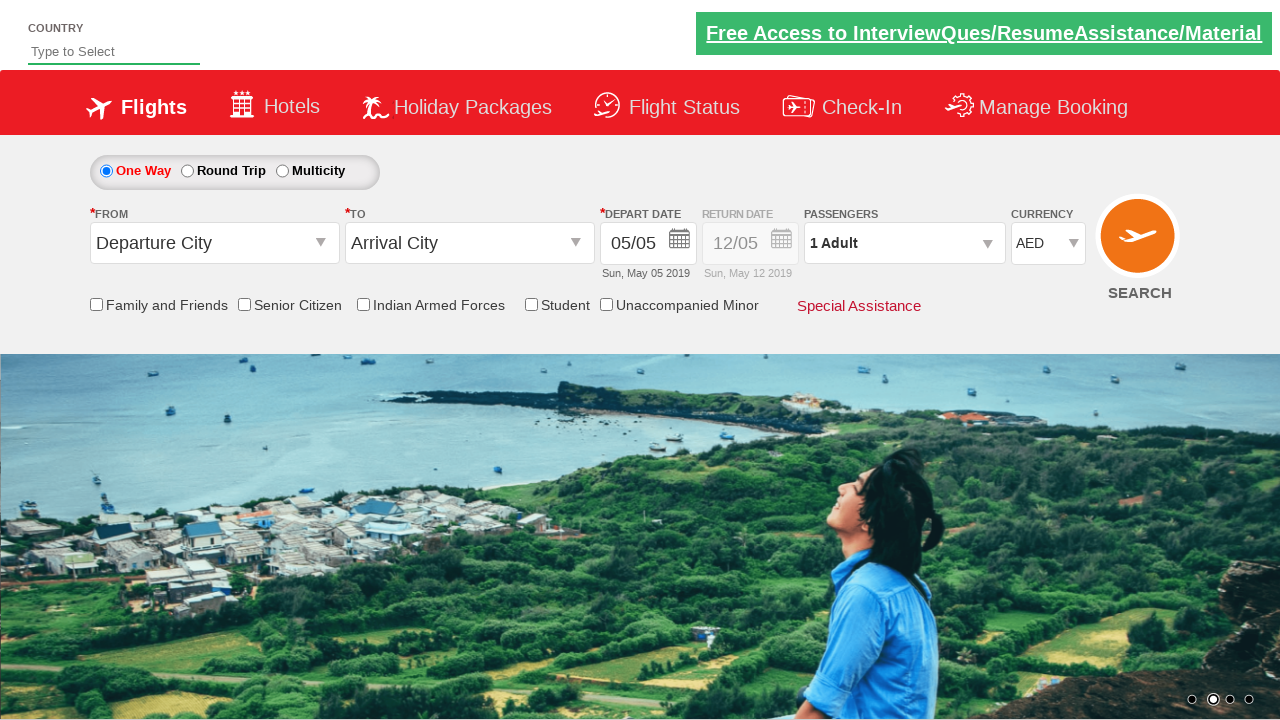

Selected INR from currency dropdown by value on #ctl00_mainContent_DropDownListCurrency
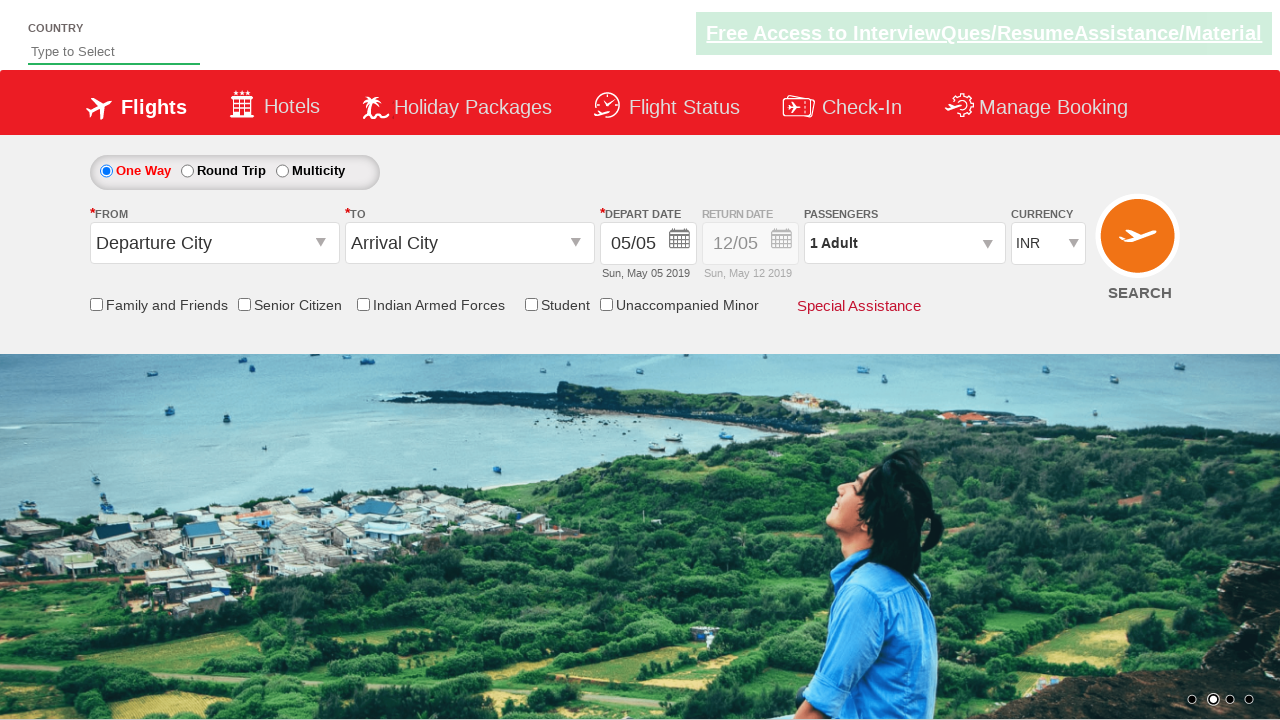

Clicked on passenger info to open dropdown at (904, 243) on #divpaxinfo
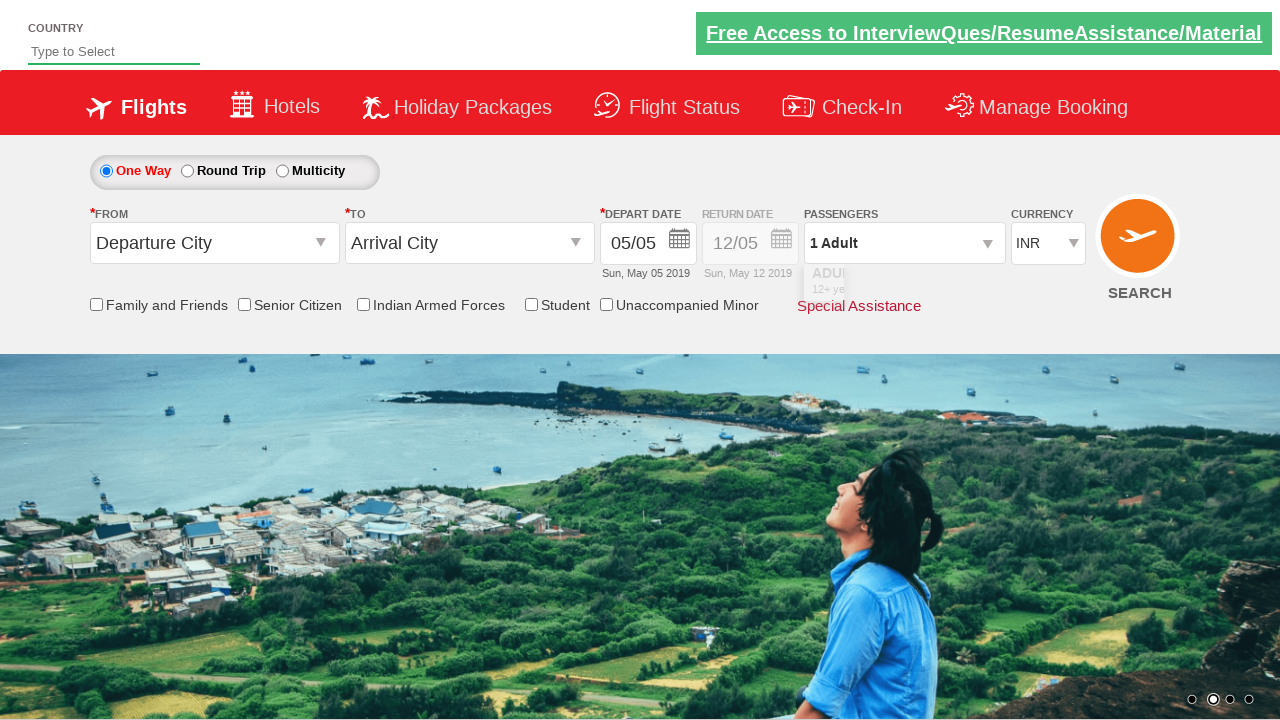

Clicked adult increment button (iteration 1 of 4) at (982, 288) on #hrefIncAdt
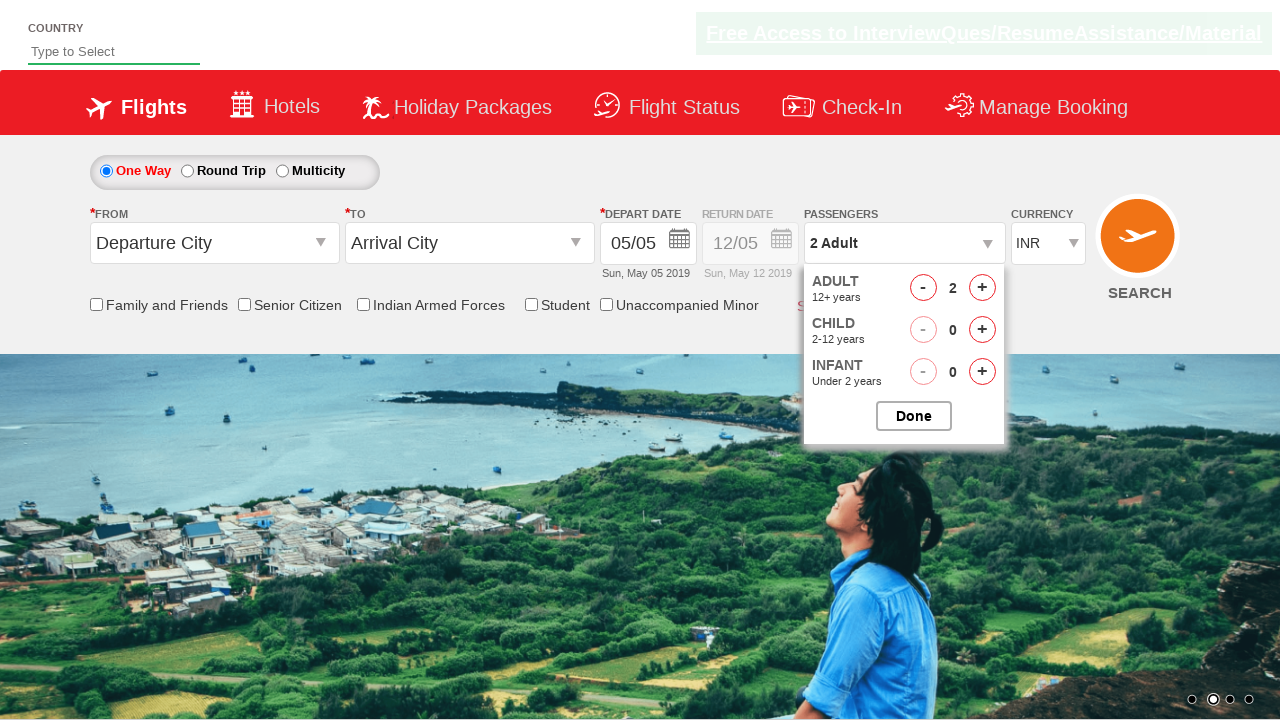

Clicked adult increment button (iteration 2 of 4) at (982, 288) on #hrefIncAdt
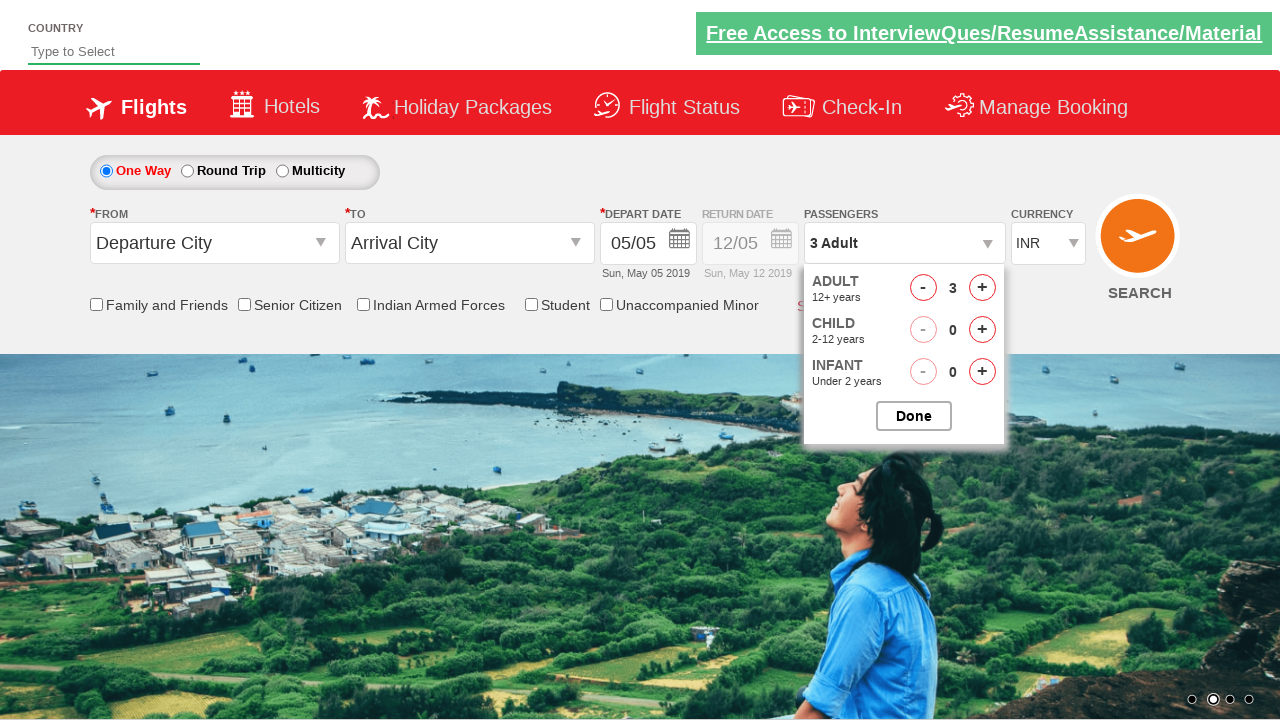

Clicked adult increment button (iteration 3 of 4) at (982, 288) on #hrefIncAdt
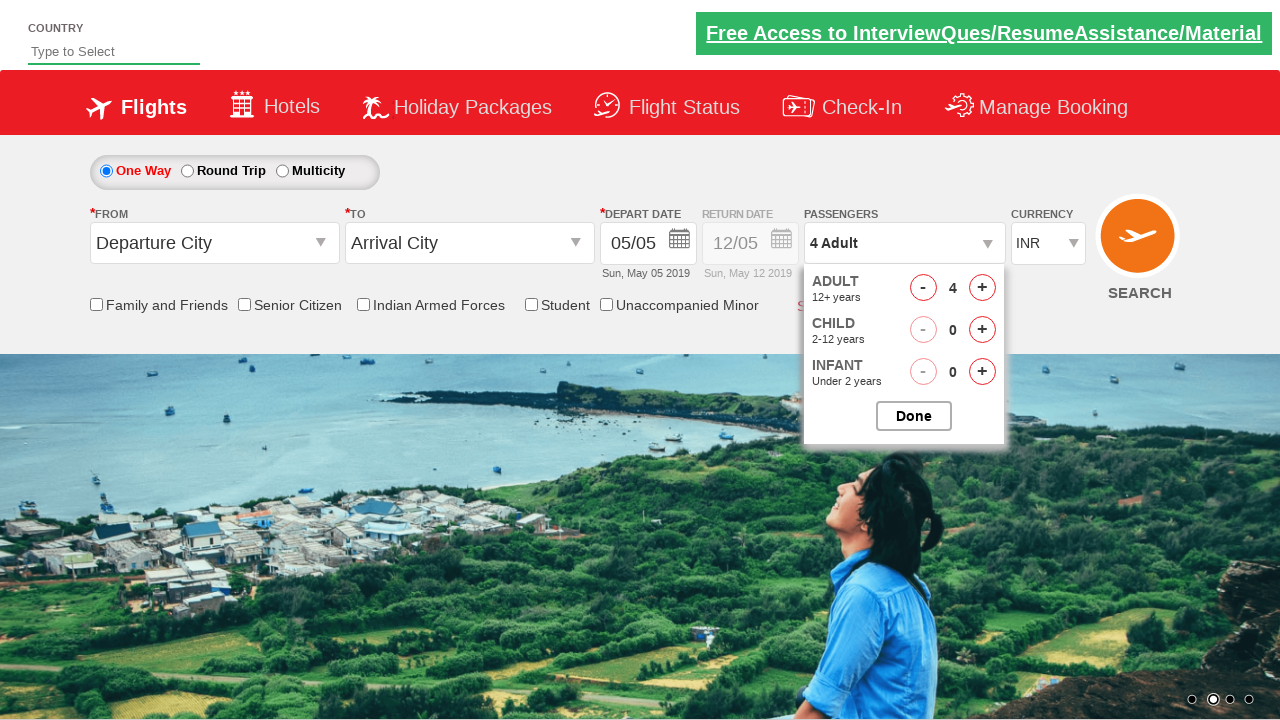

Clicked adult increment button (iteration 4 of 4) at (982, 288) on #hrefIncAdt
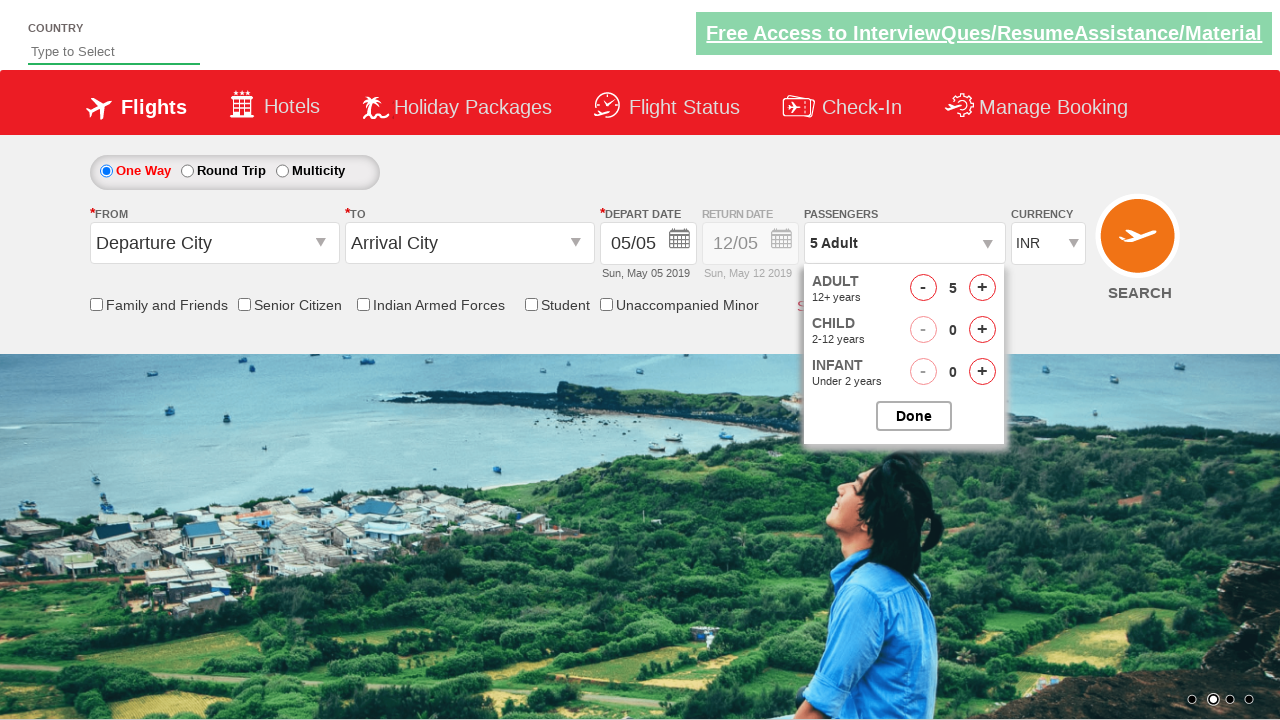

Closed passenger selection dropdown at (914, 416) on #btnclosepaxoption
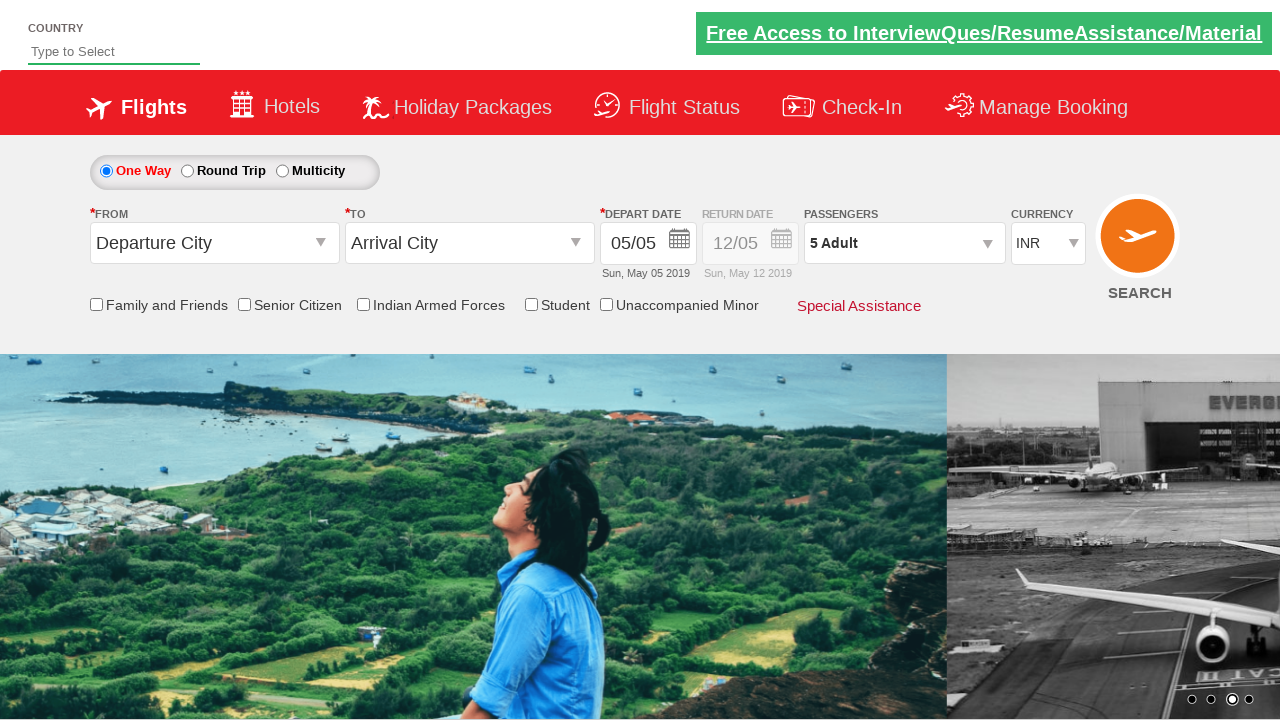

Verified passenger info displays '5 Adult'
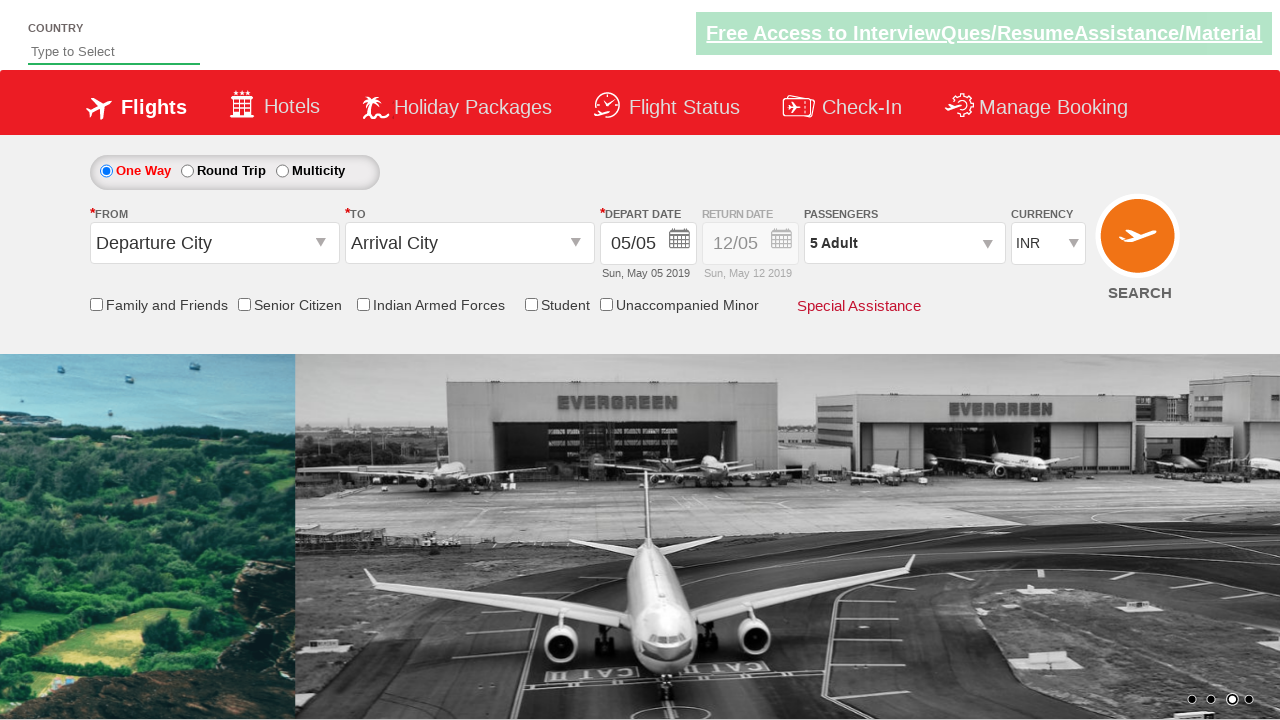

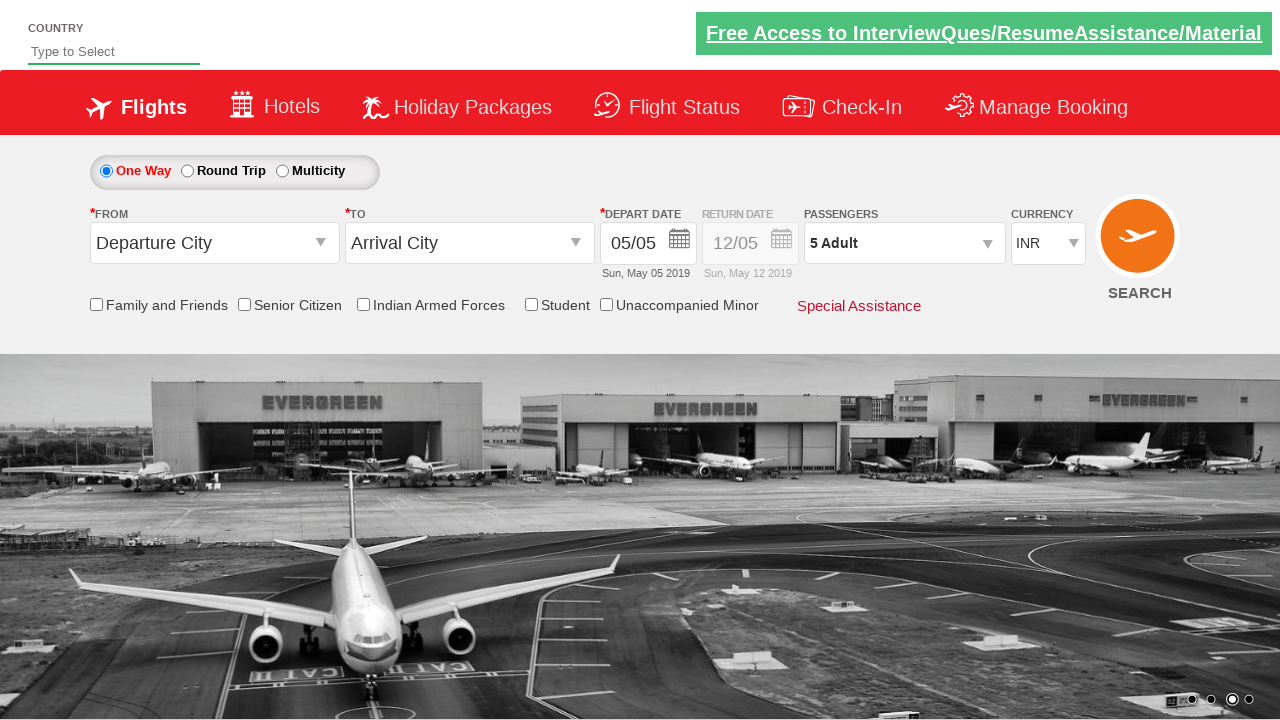